Tests adding jQuery Growl notifications to a page by injecting jQuery, jQuery Growl library, and styles, then displaying a notification message on the page.

Starting URL: http://the-internet.herokuapp.com

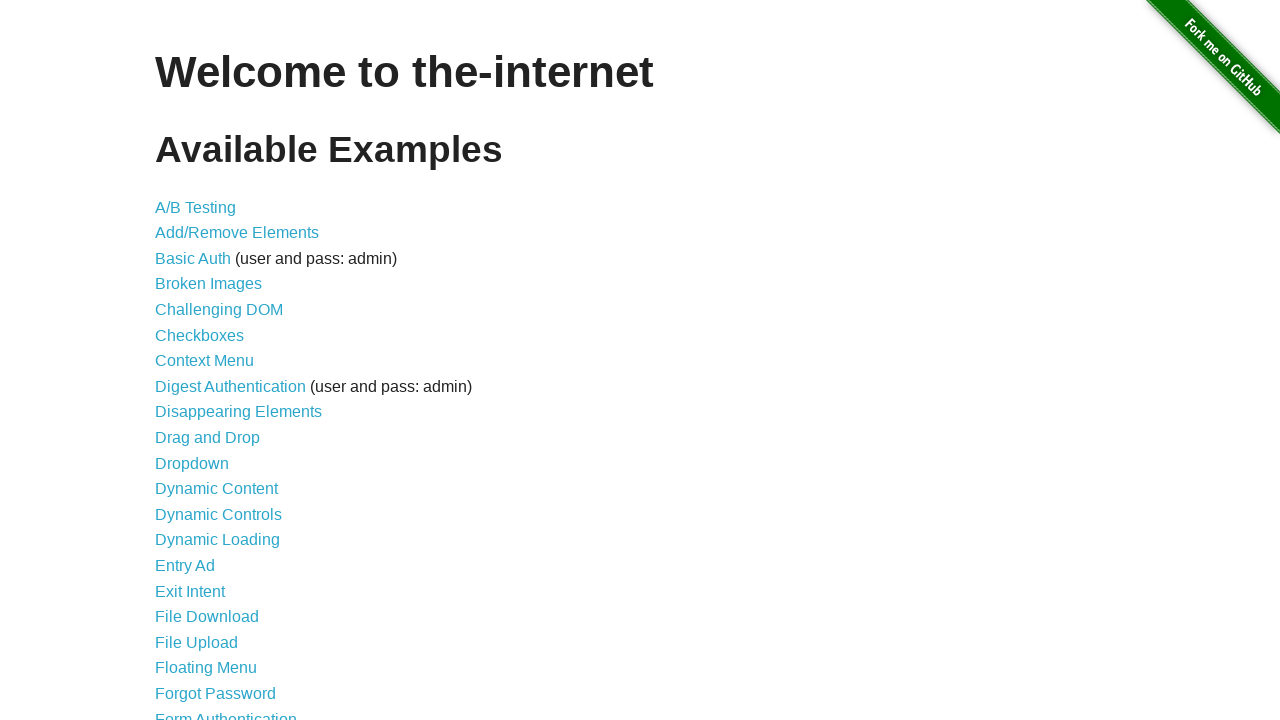

Injected jQuery library into page if not already present
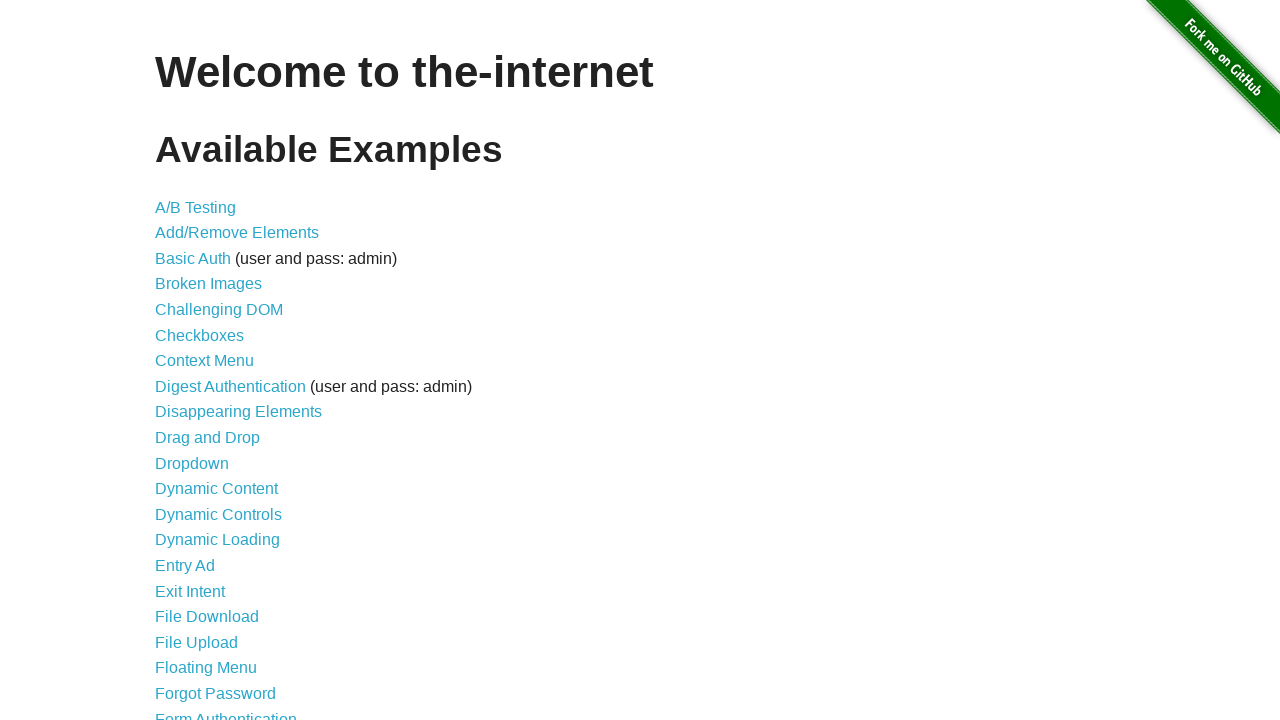

jQuery library finished loading
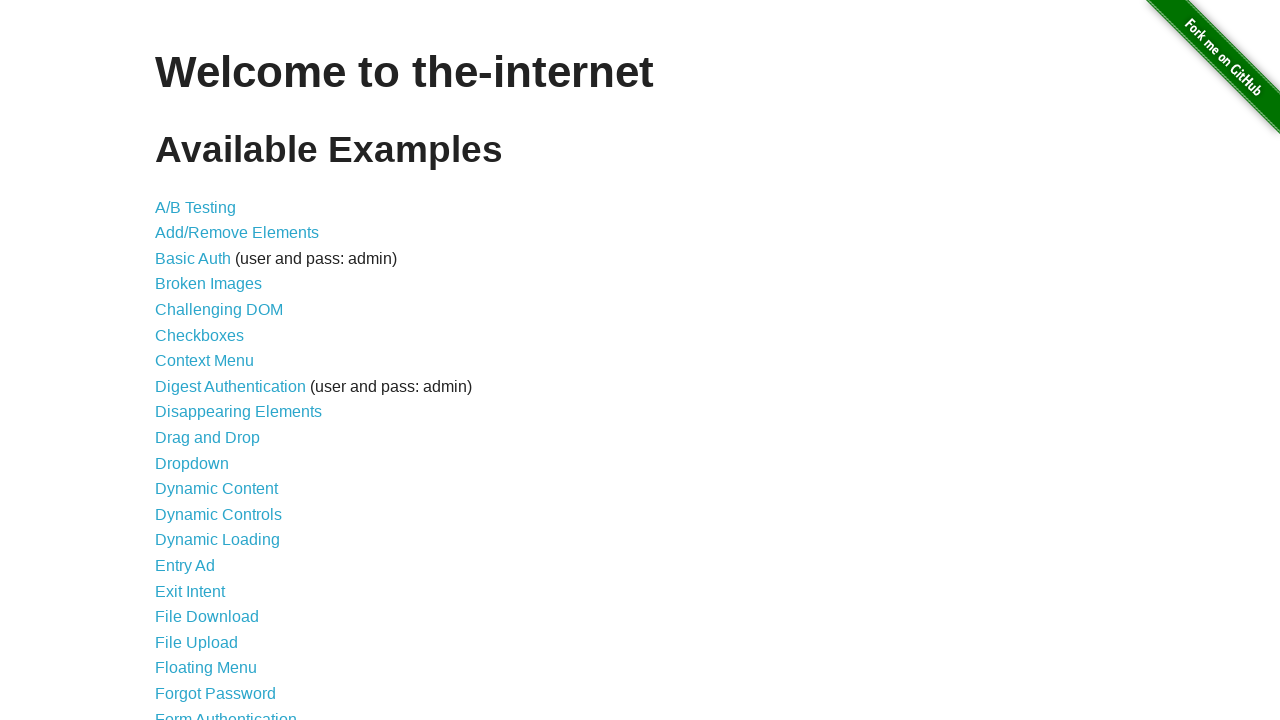

Injected jQuery Growl library script
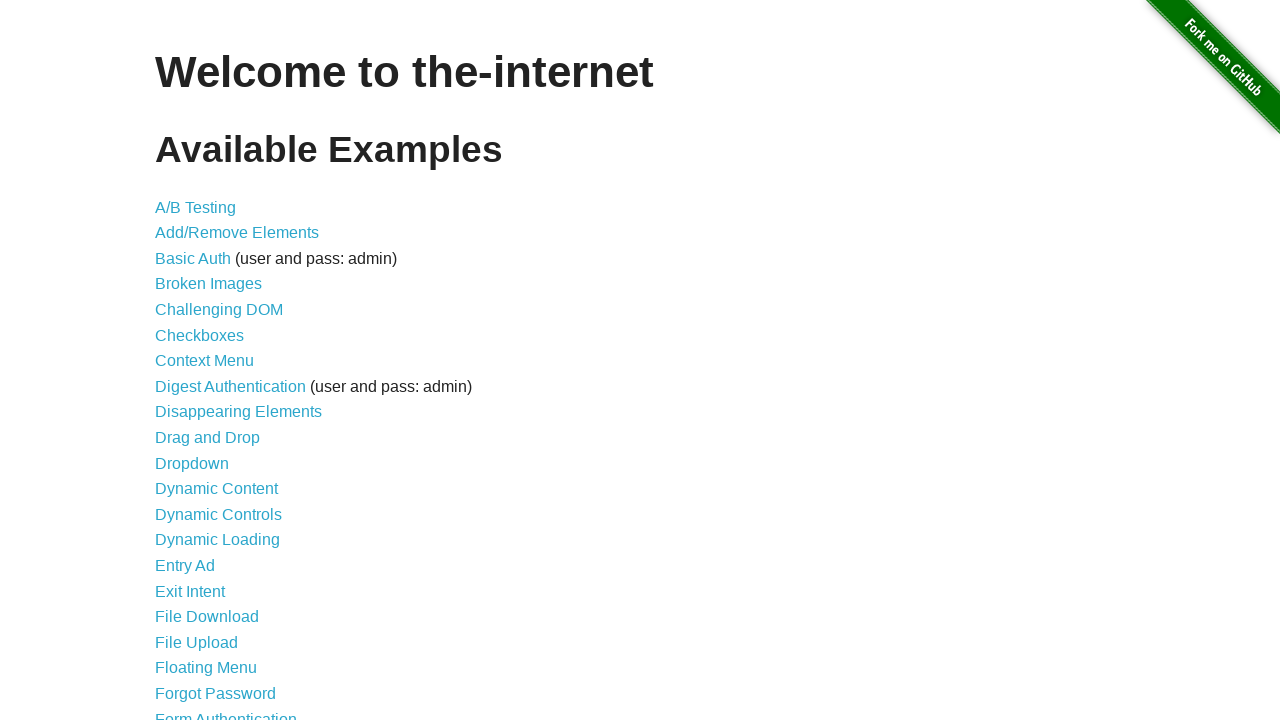

Injected jQuery Growl CSS styles
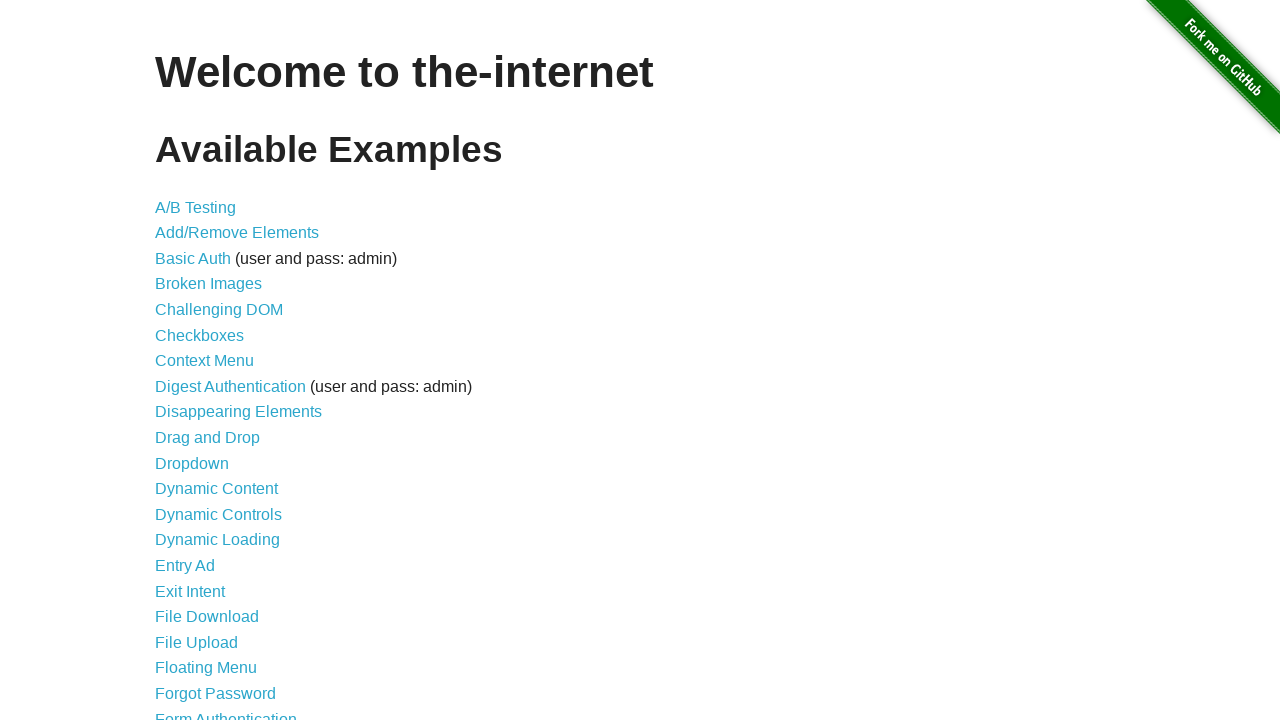

jQuery Growl library finished loading
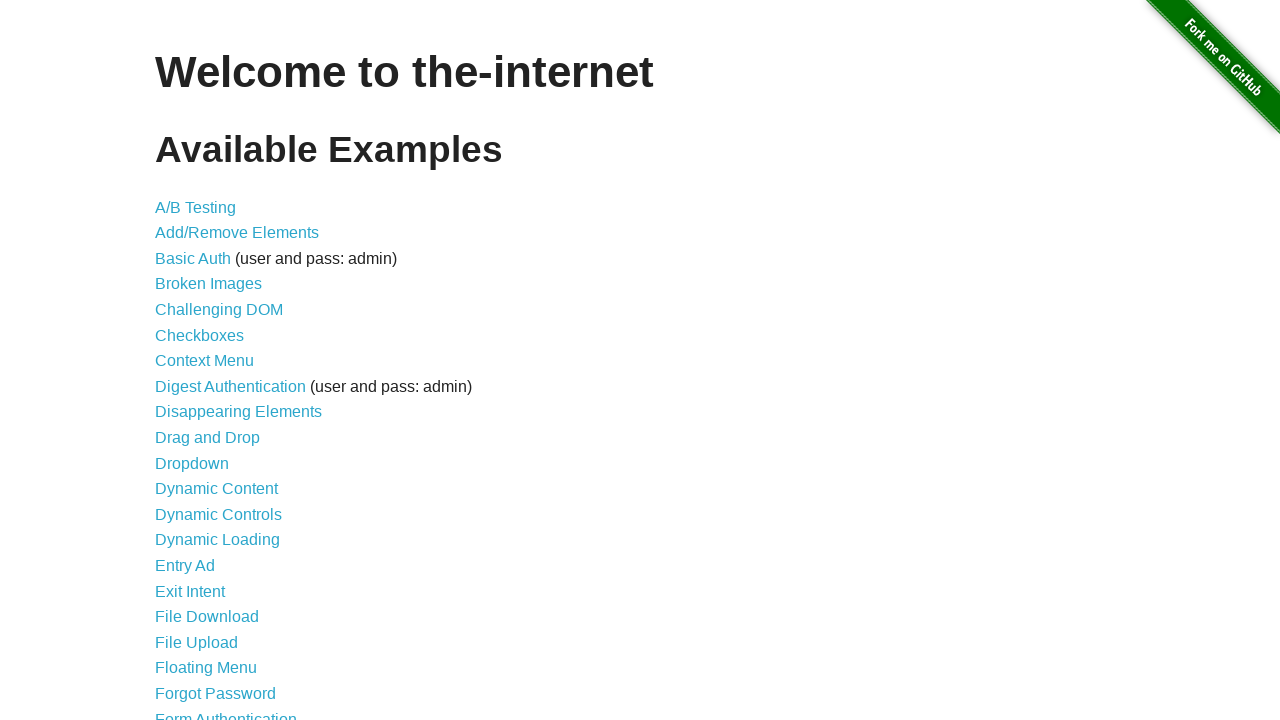

Displayed growl notification with title 'GET' and message '/'
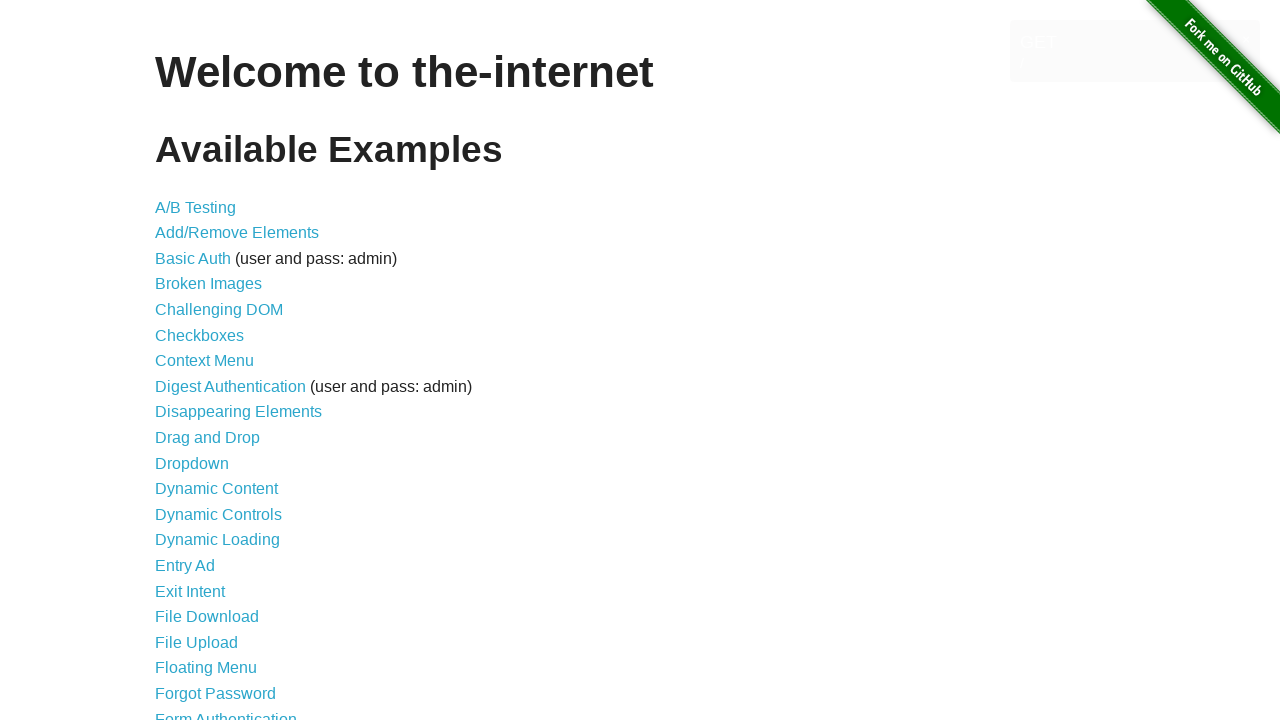

Growl notification element appeared on page
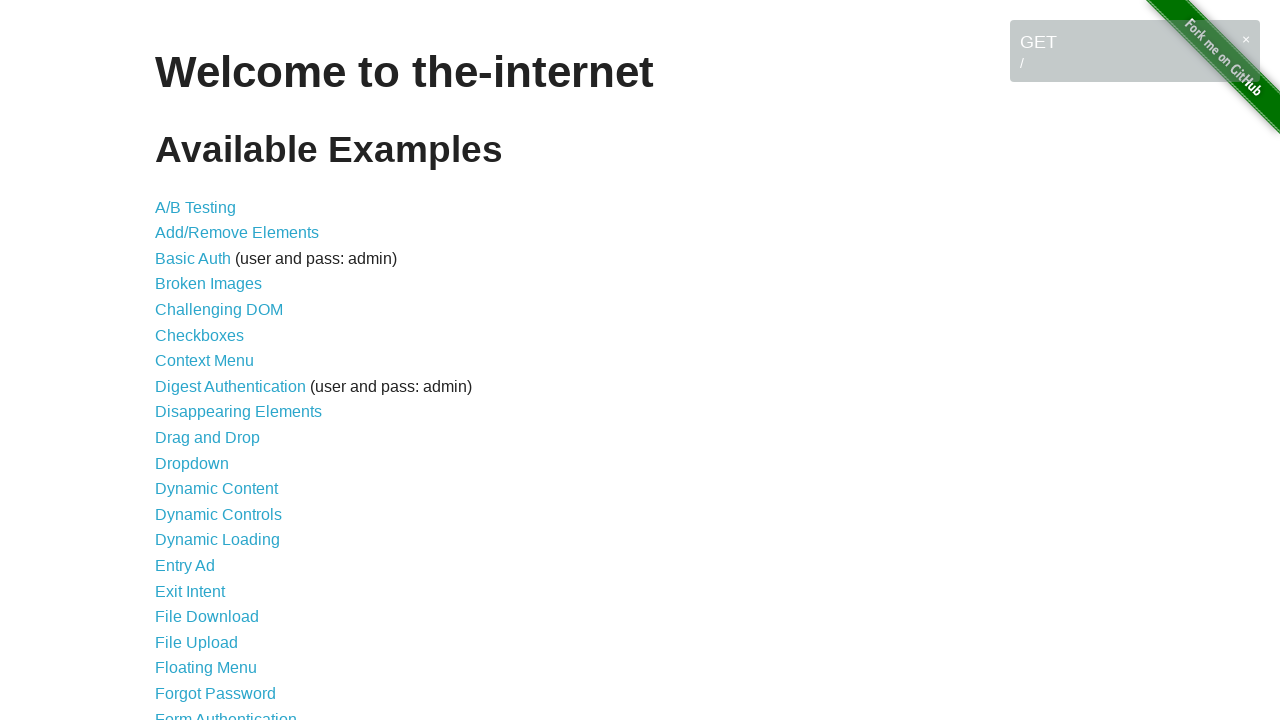

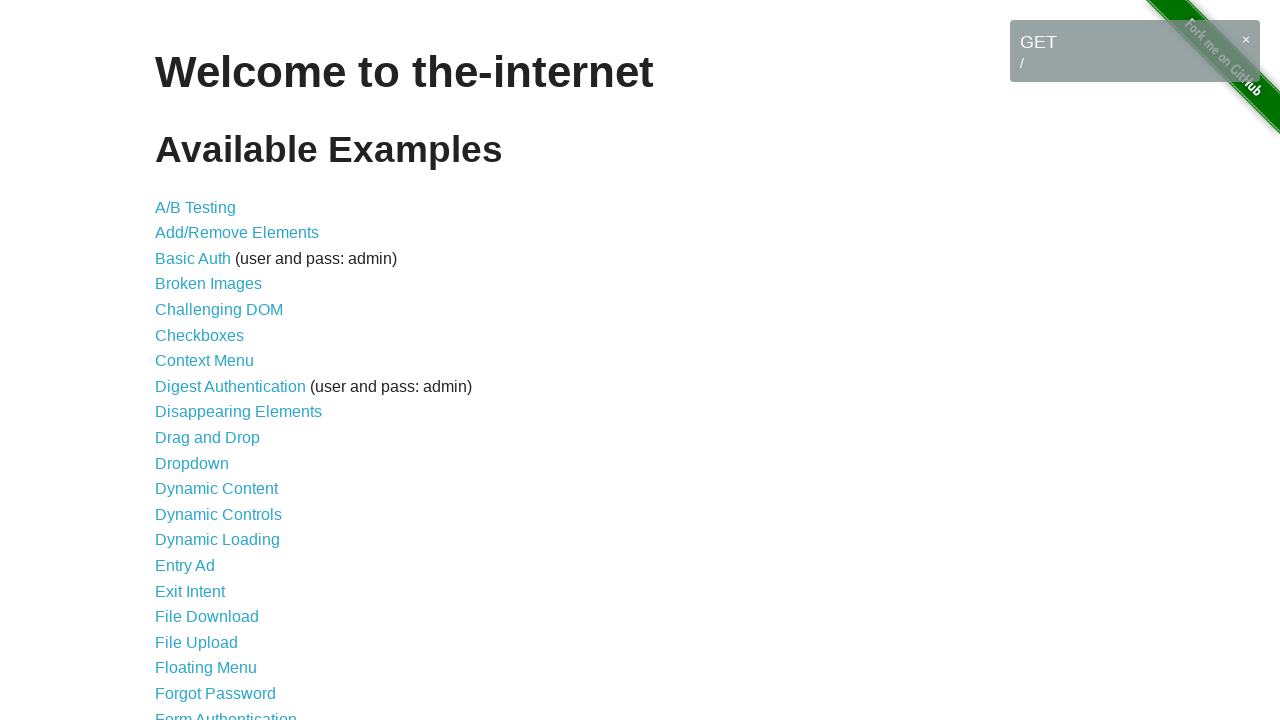